Navigates to the DemoQA automation practice form page

Starting URL: https://demoqa.com/automation-practice-form

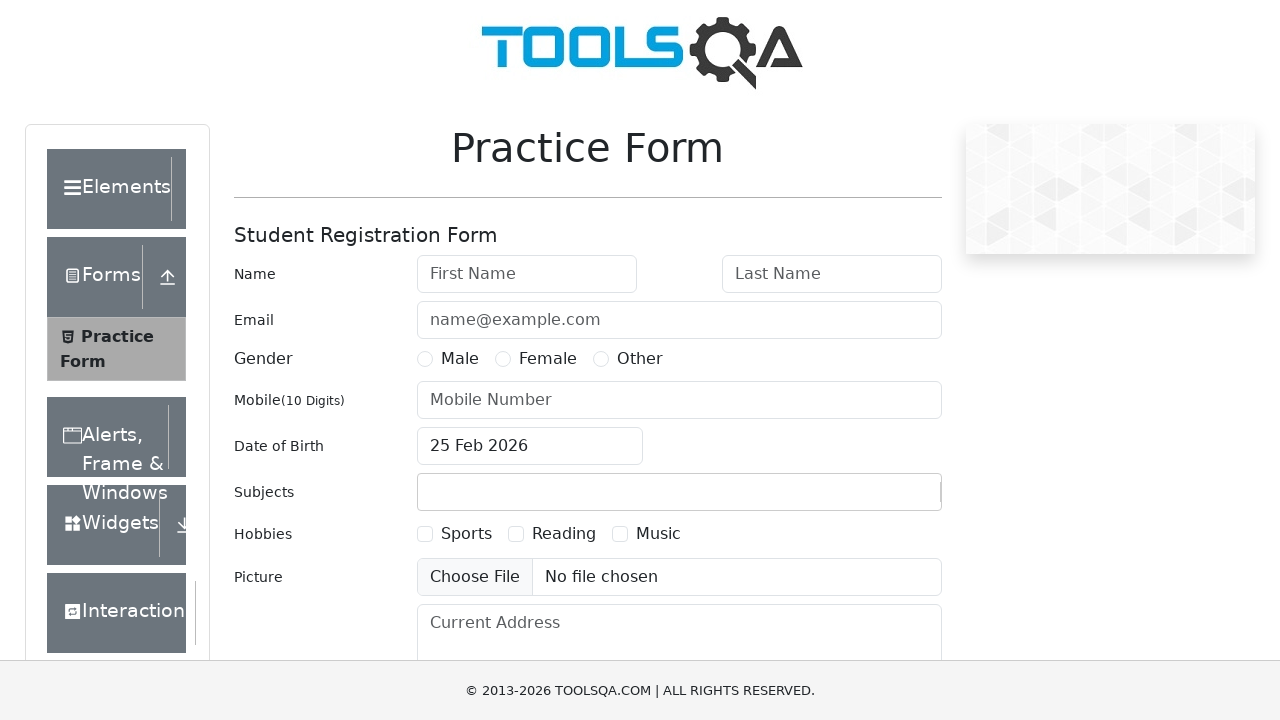

Navigated to DemoQA automation practice form page
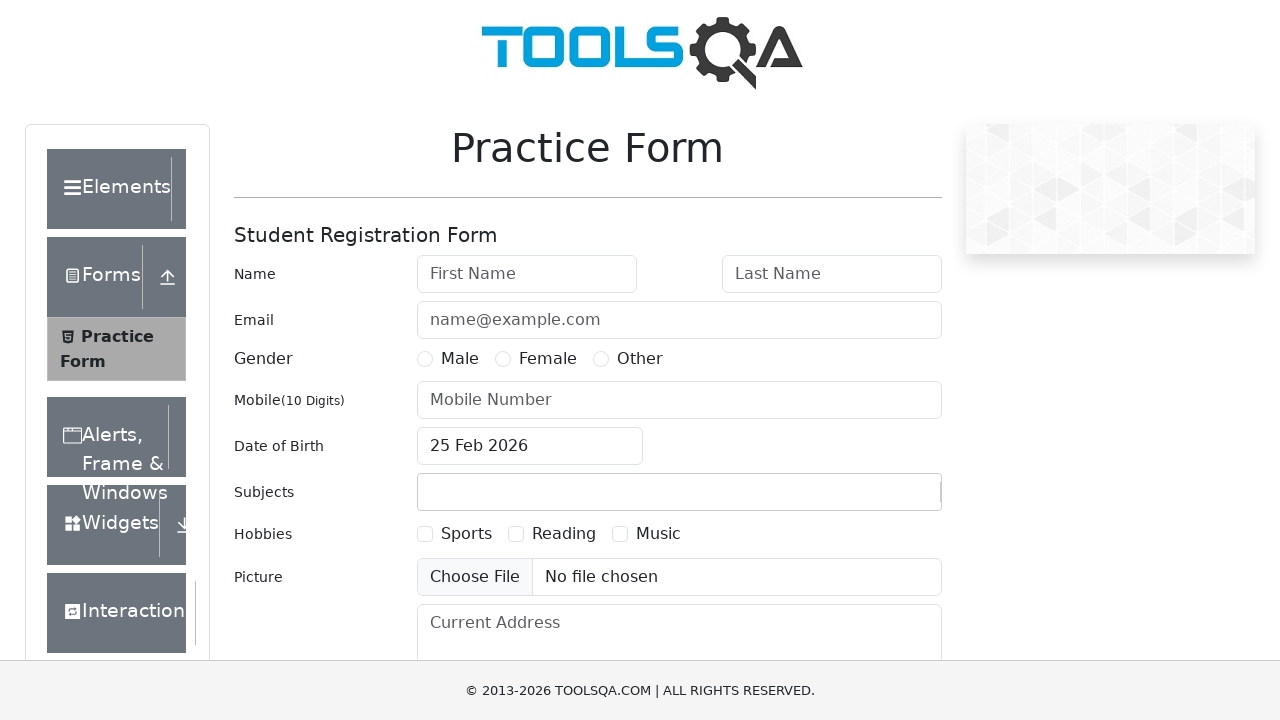

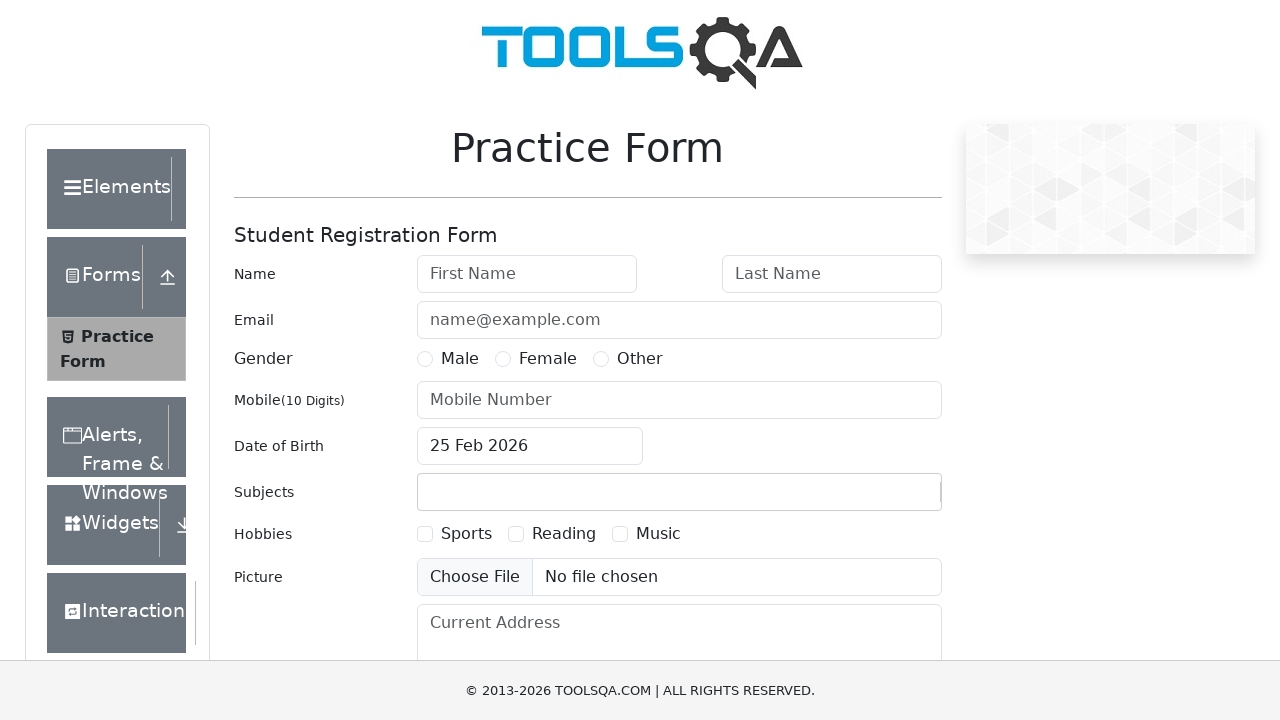